Tests navigation to Browse Languages and back to Start, then verifies welcome header text

Starting URL: http://www.99-bottles-of-beer.net/

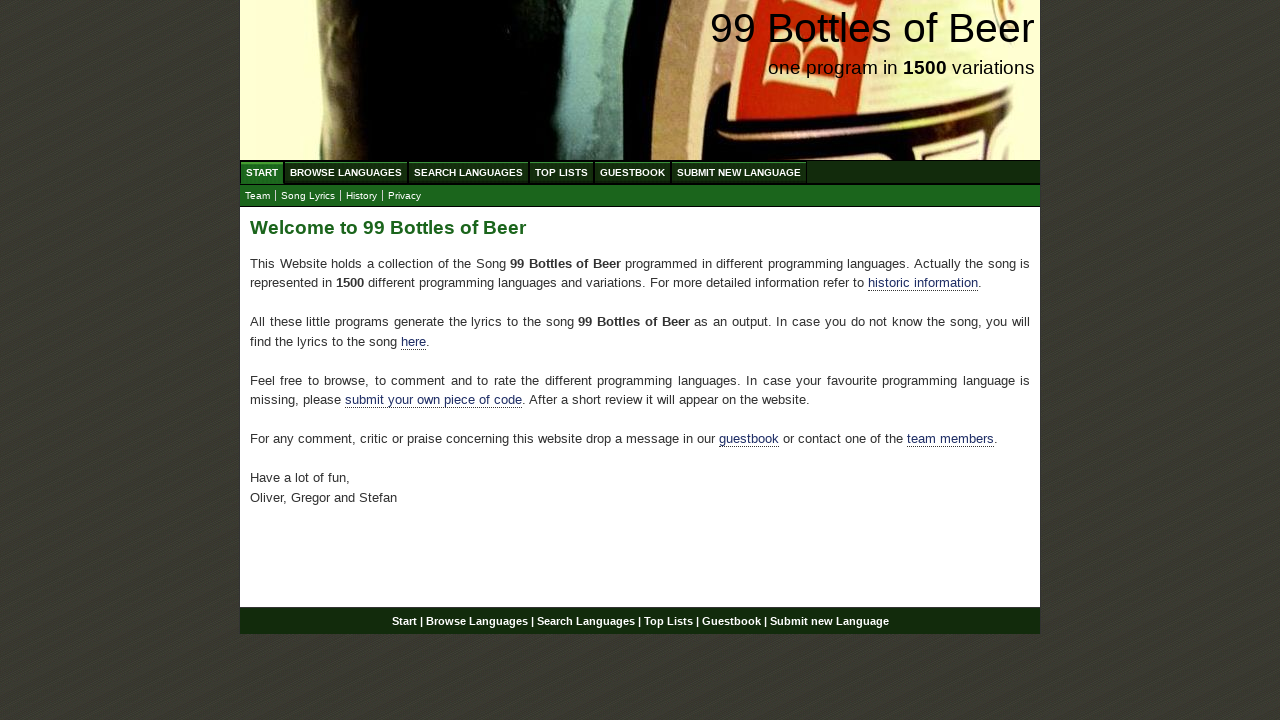

Clicked on Browse Languages menu item at (346, 172) on #navigation #menu li a[href='/abc.html']
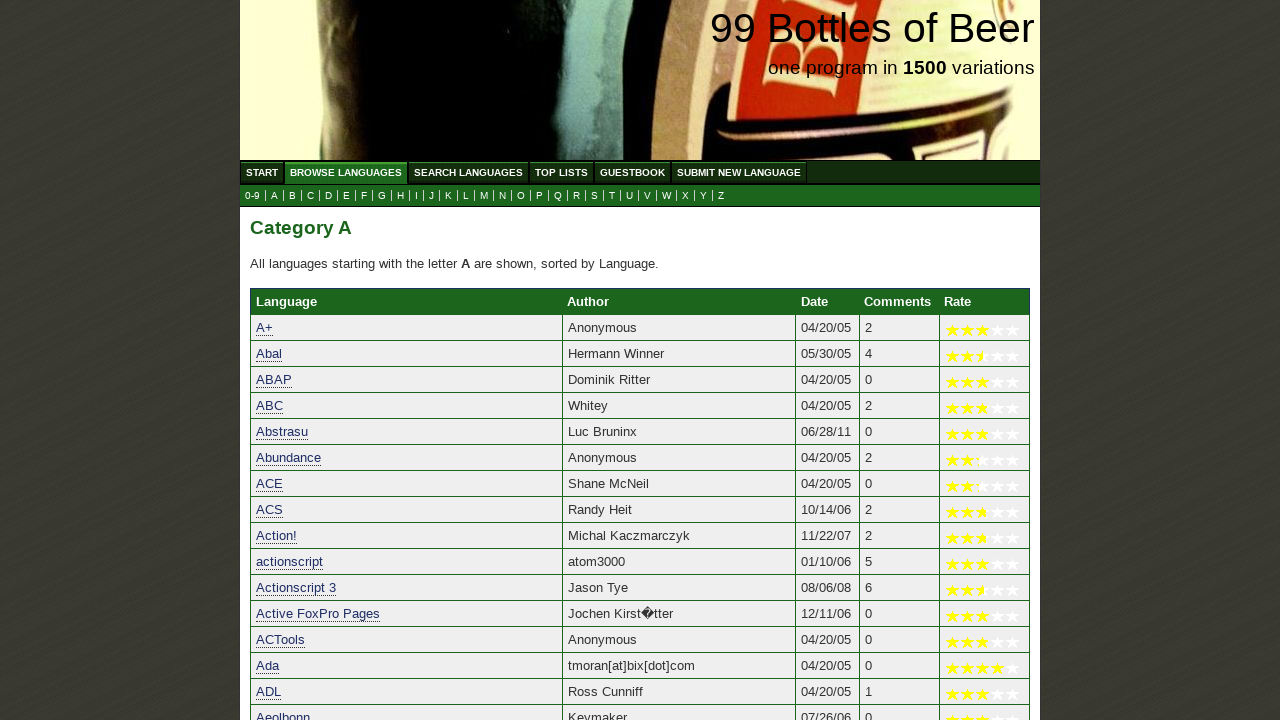

Clicked on Start menu item to go back home at (262, 172) on #navigation #menu li a[href='/']
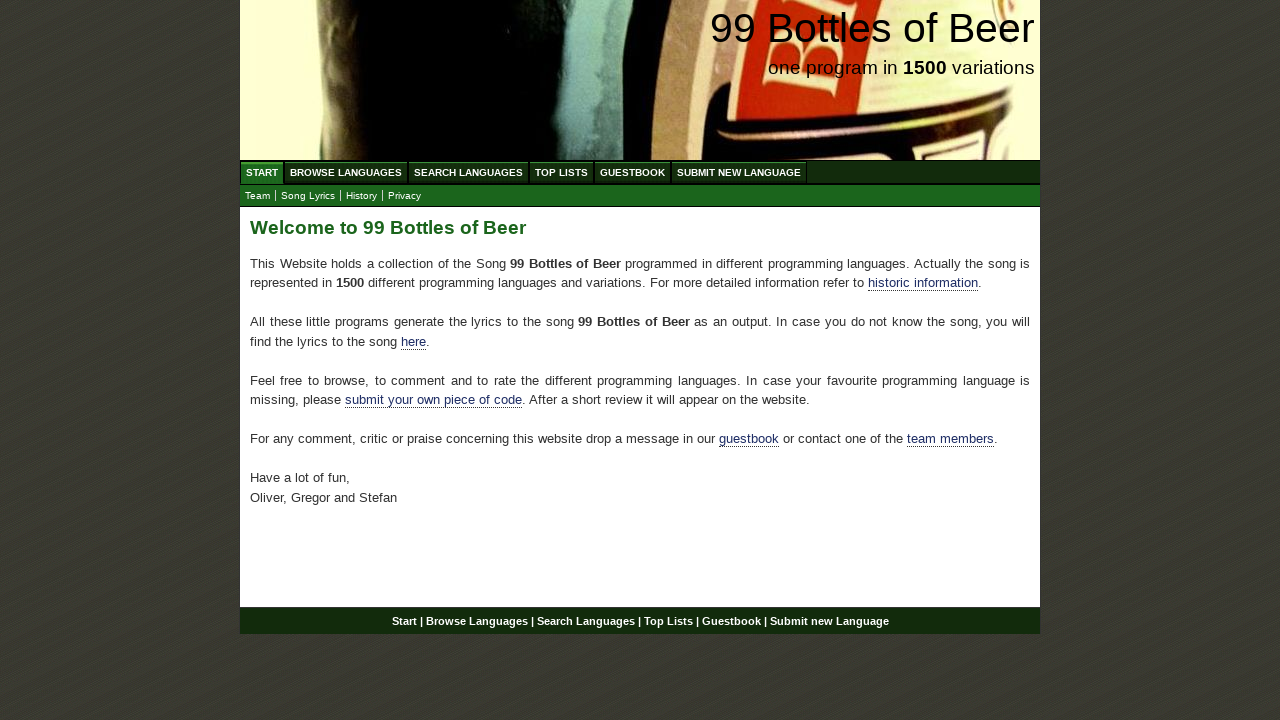

Verified welcome header 'Welcome to 99 Bottles of Beer' is displayed
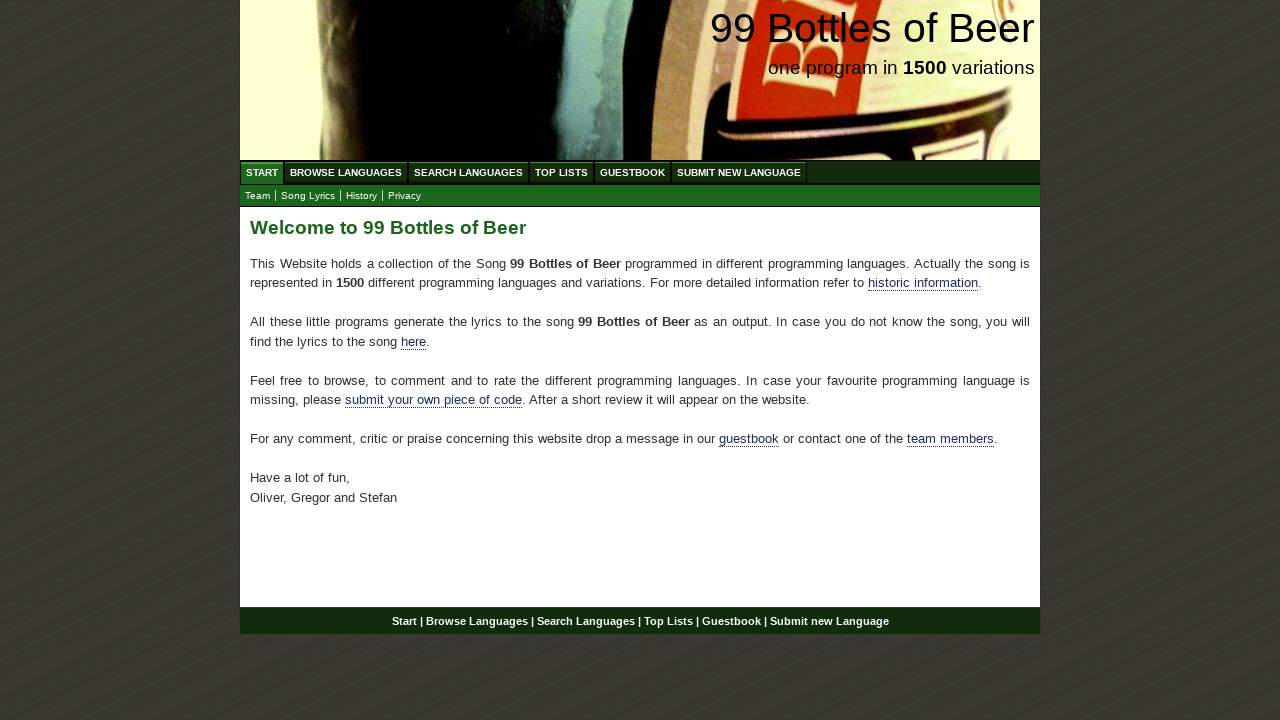

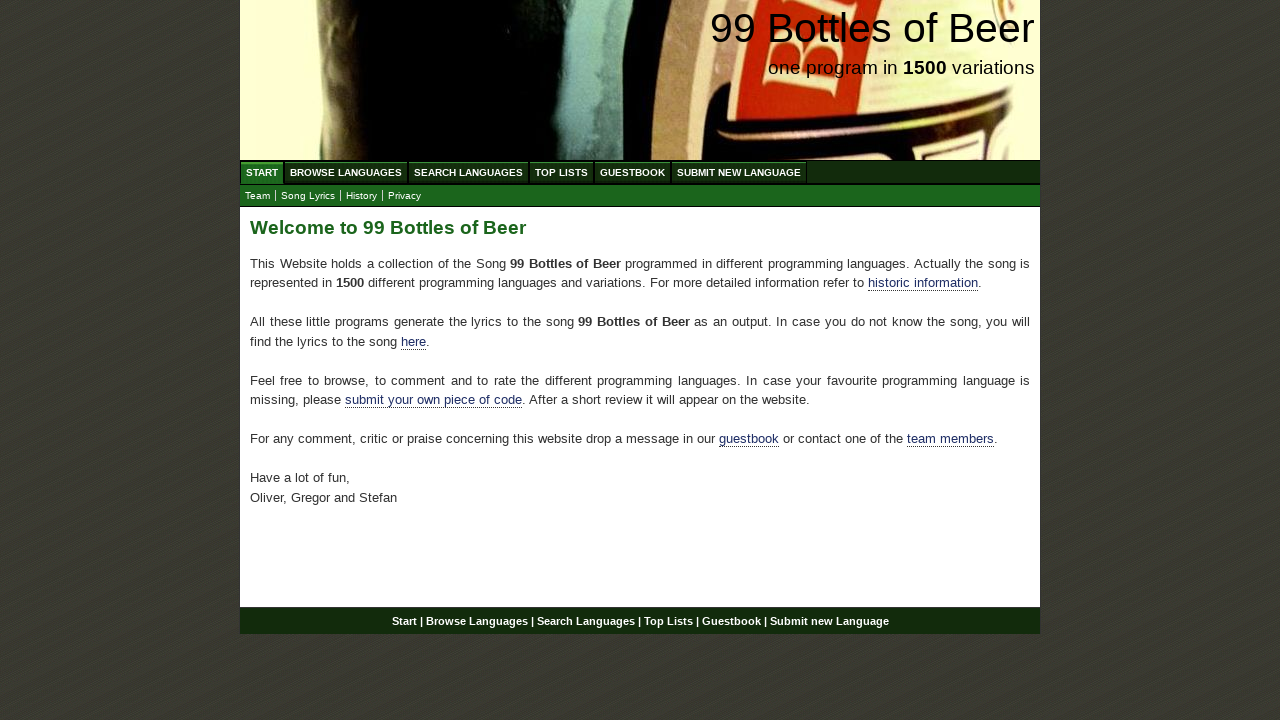